Tests that the Dutch Railways (NS) website loads correctly with Dutch language preferences set

Starting URL: https://www.ns.nl

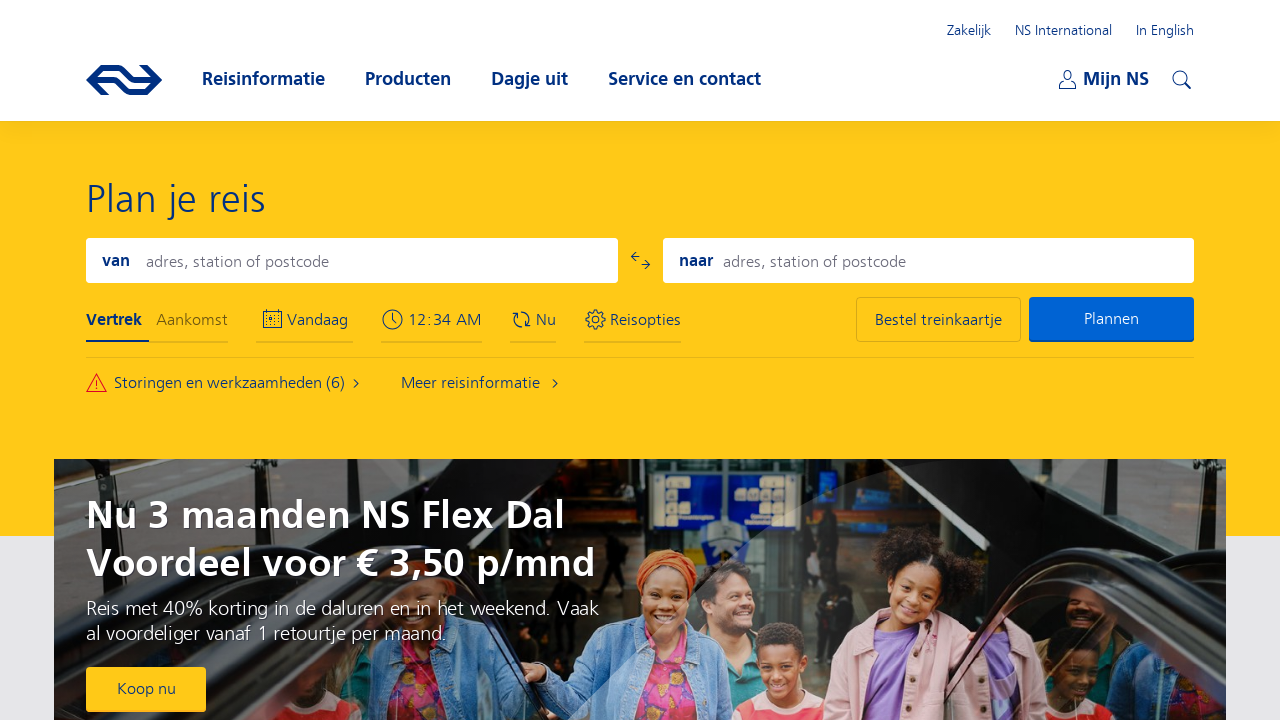

Waited for page to reach networkidle state
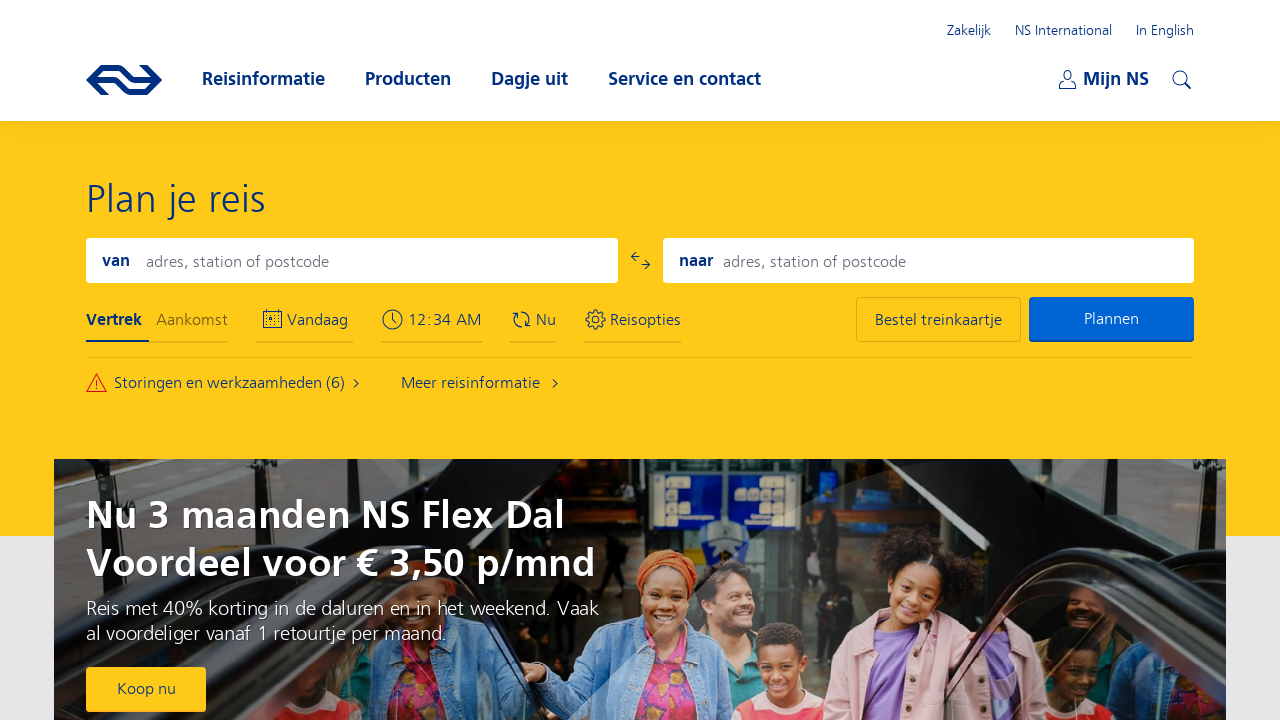

Verified NS website title contains 'NS' or 'Nederlandse Spoorwegen'
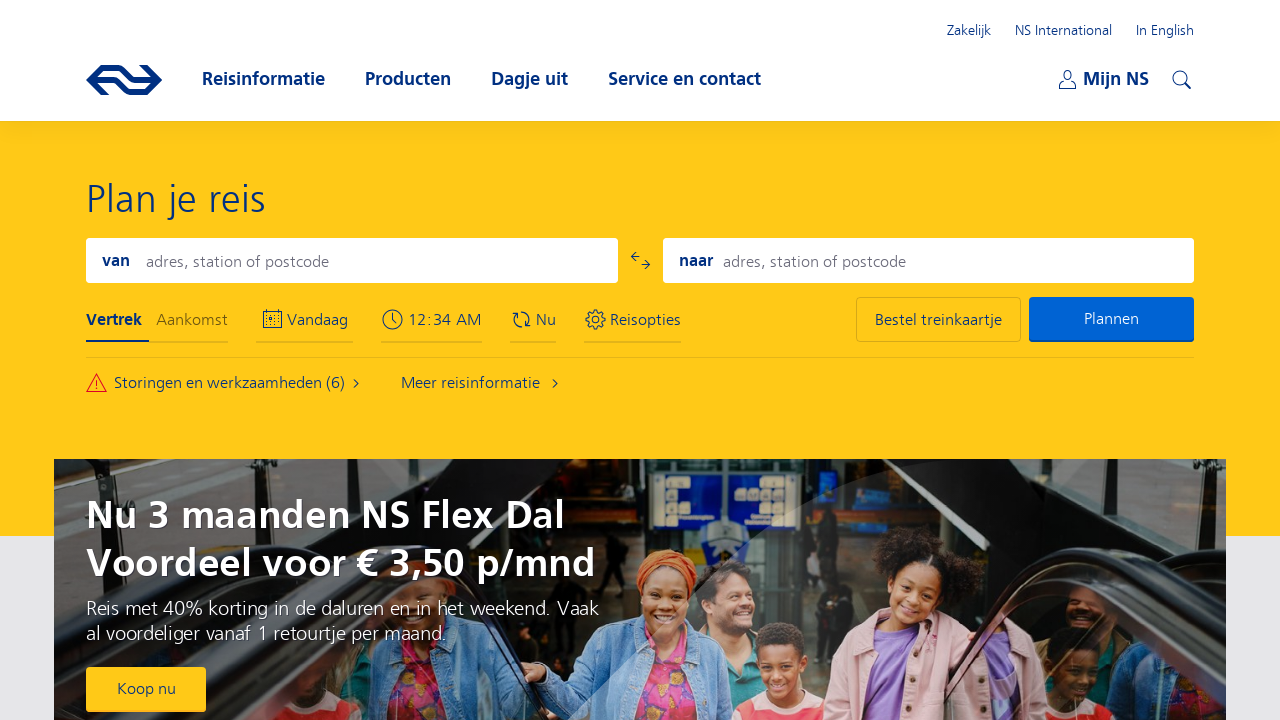

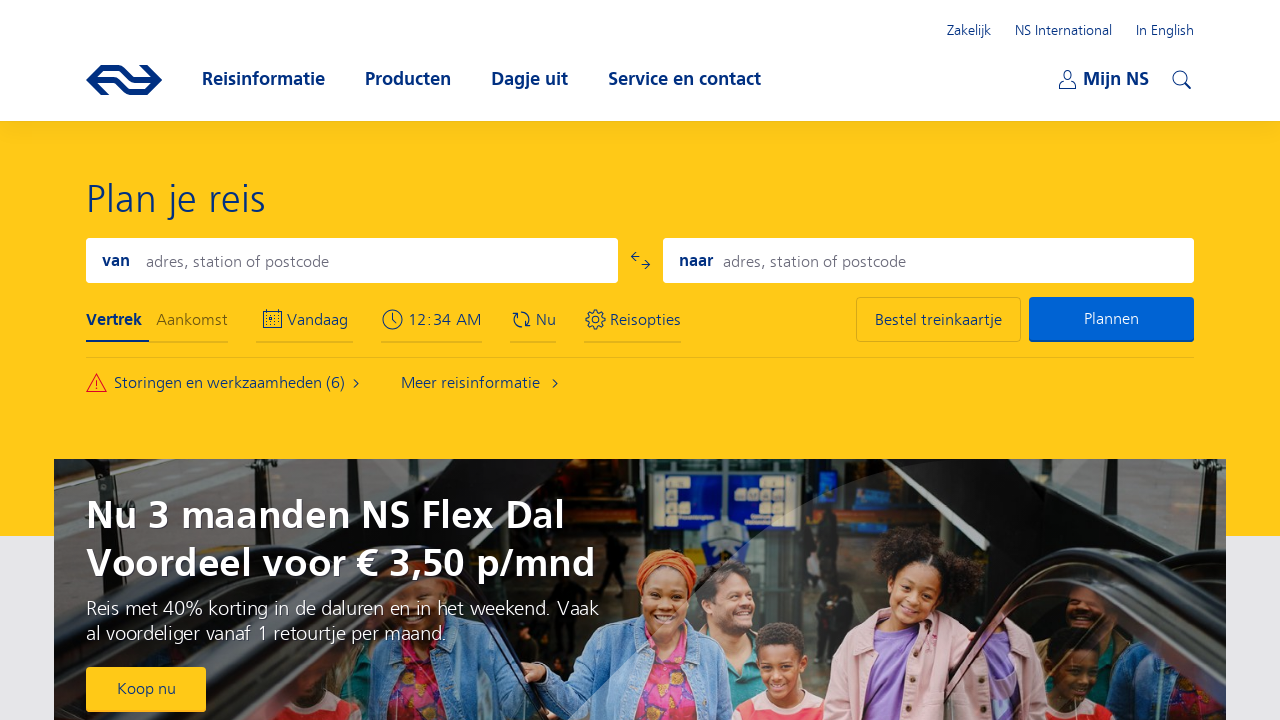